Tests a To-do app by clicking on list items to mark them complete, adding a new todo item with text "LambdaTest", and verifying the page heading is displayed.

Starting URL: https://stage-lambda-devops-use-only.lambdatestinternal.com/To-do-app/index.html

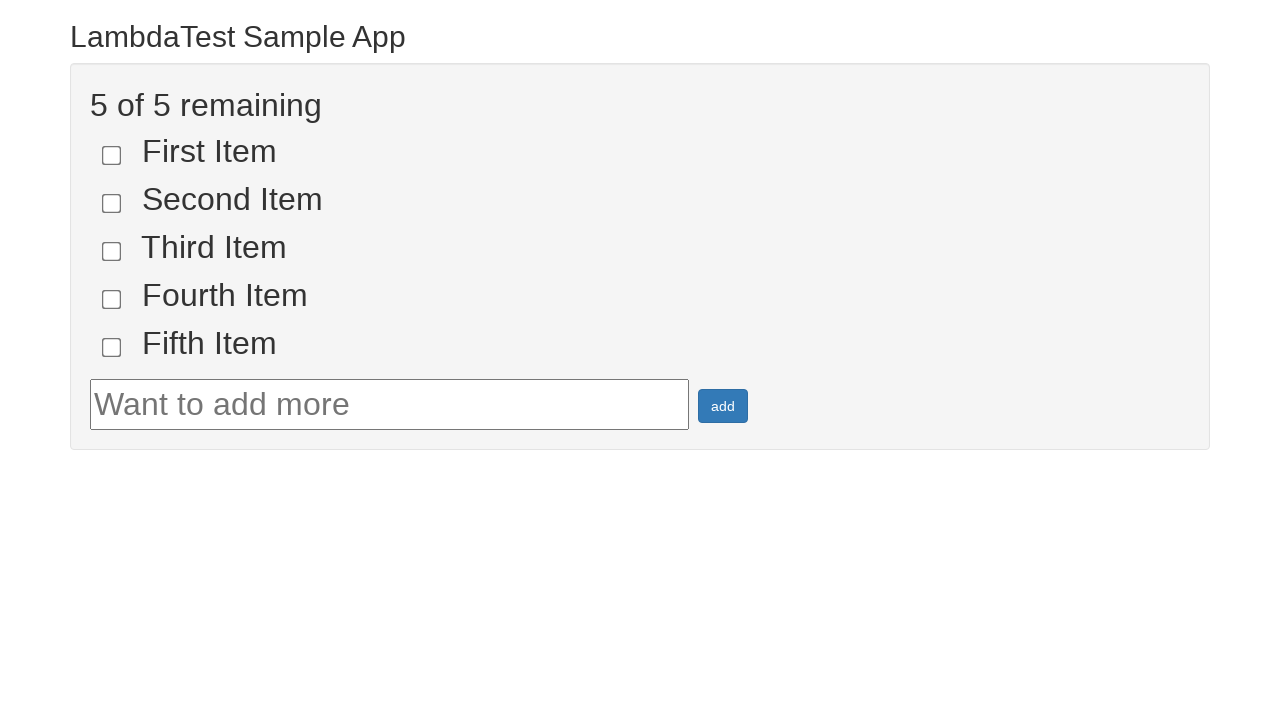

Set viewport size to 1920x1080
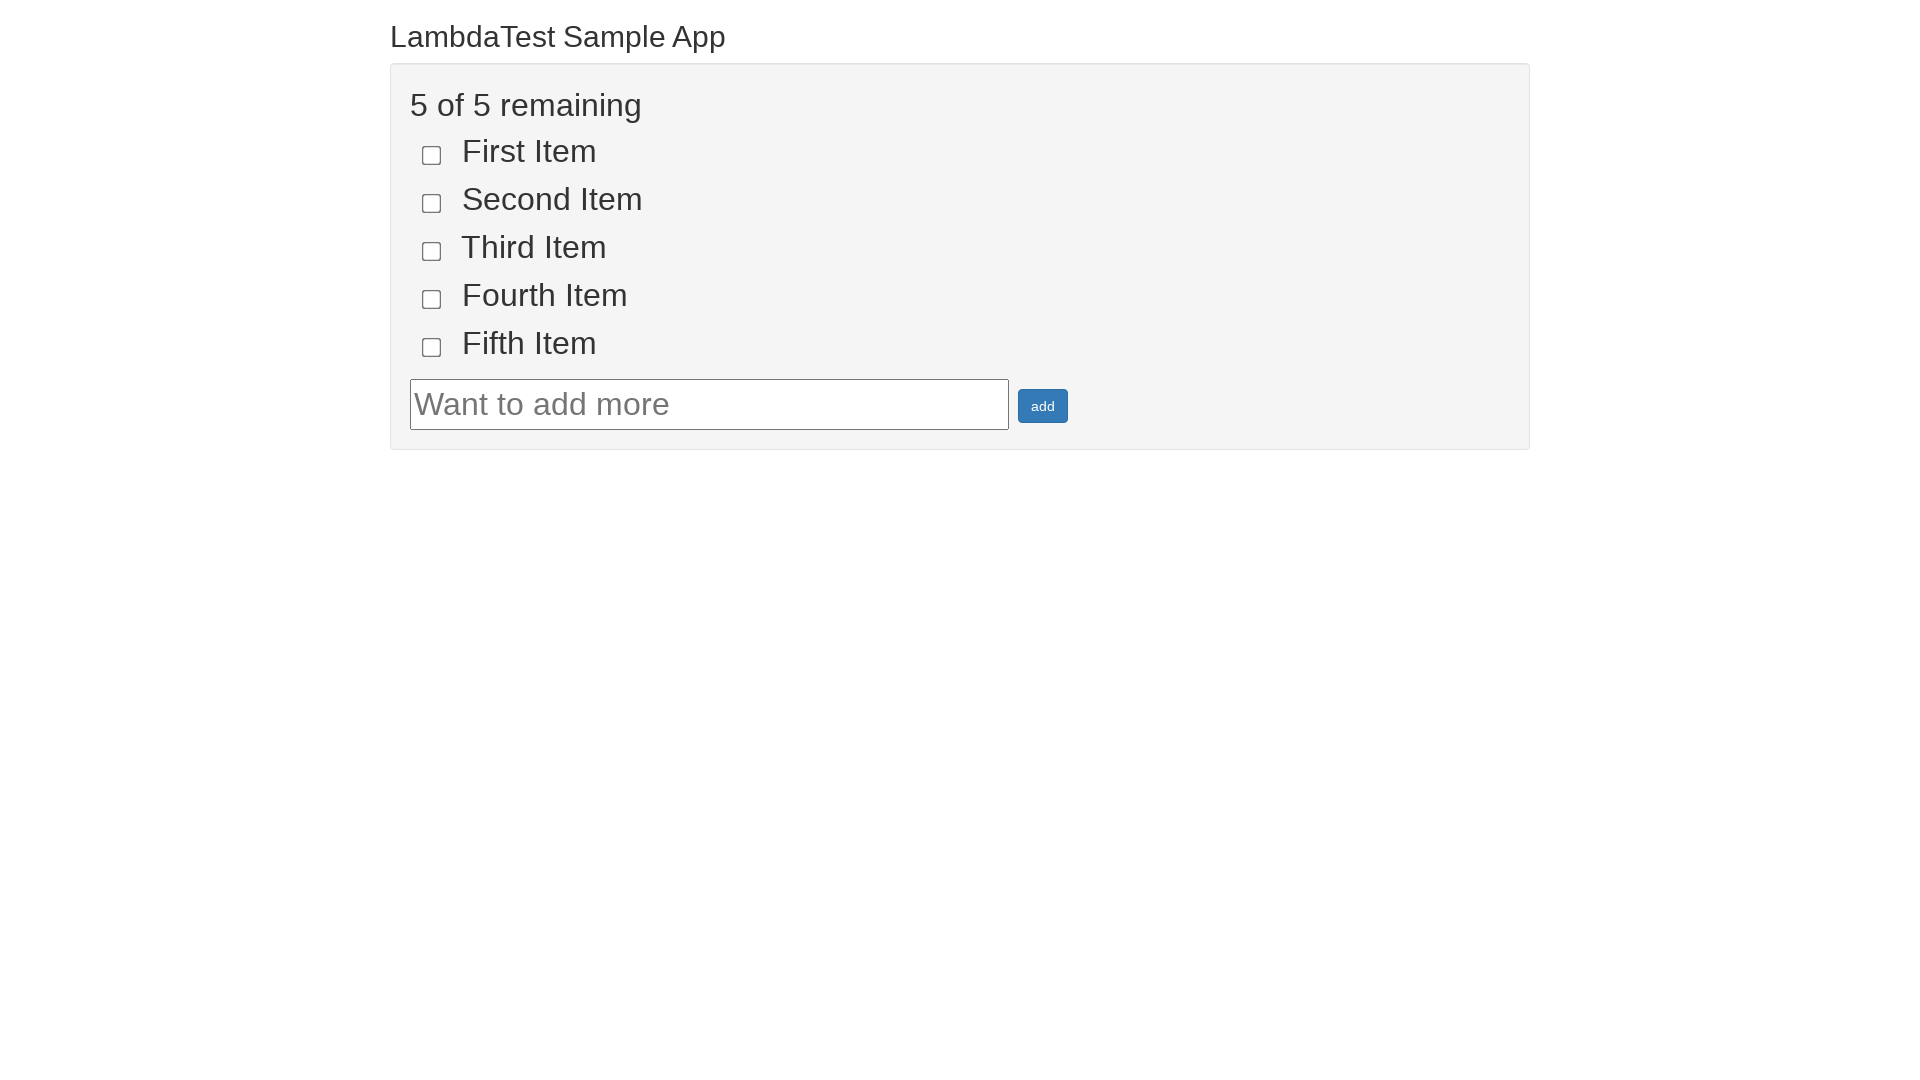

Clicked first list item to mark as complete at (432, 155) on [name='li1']
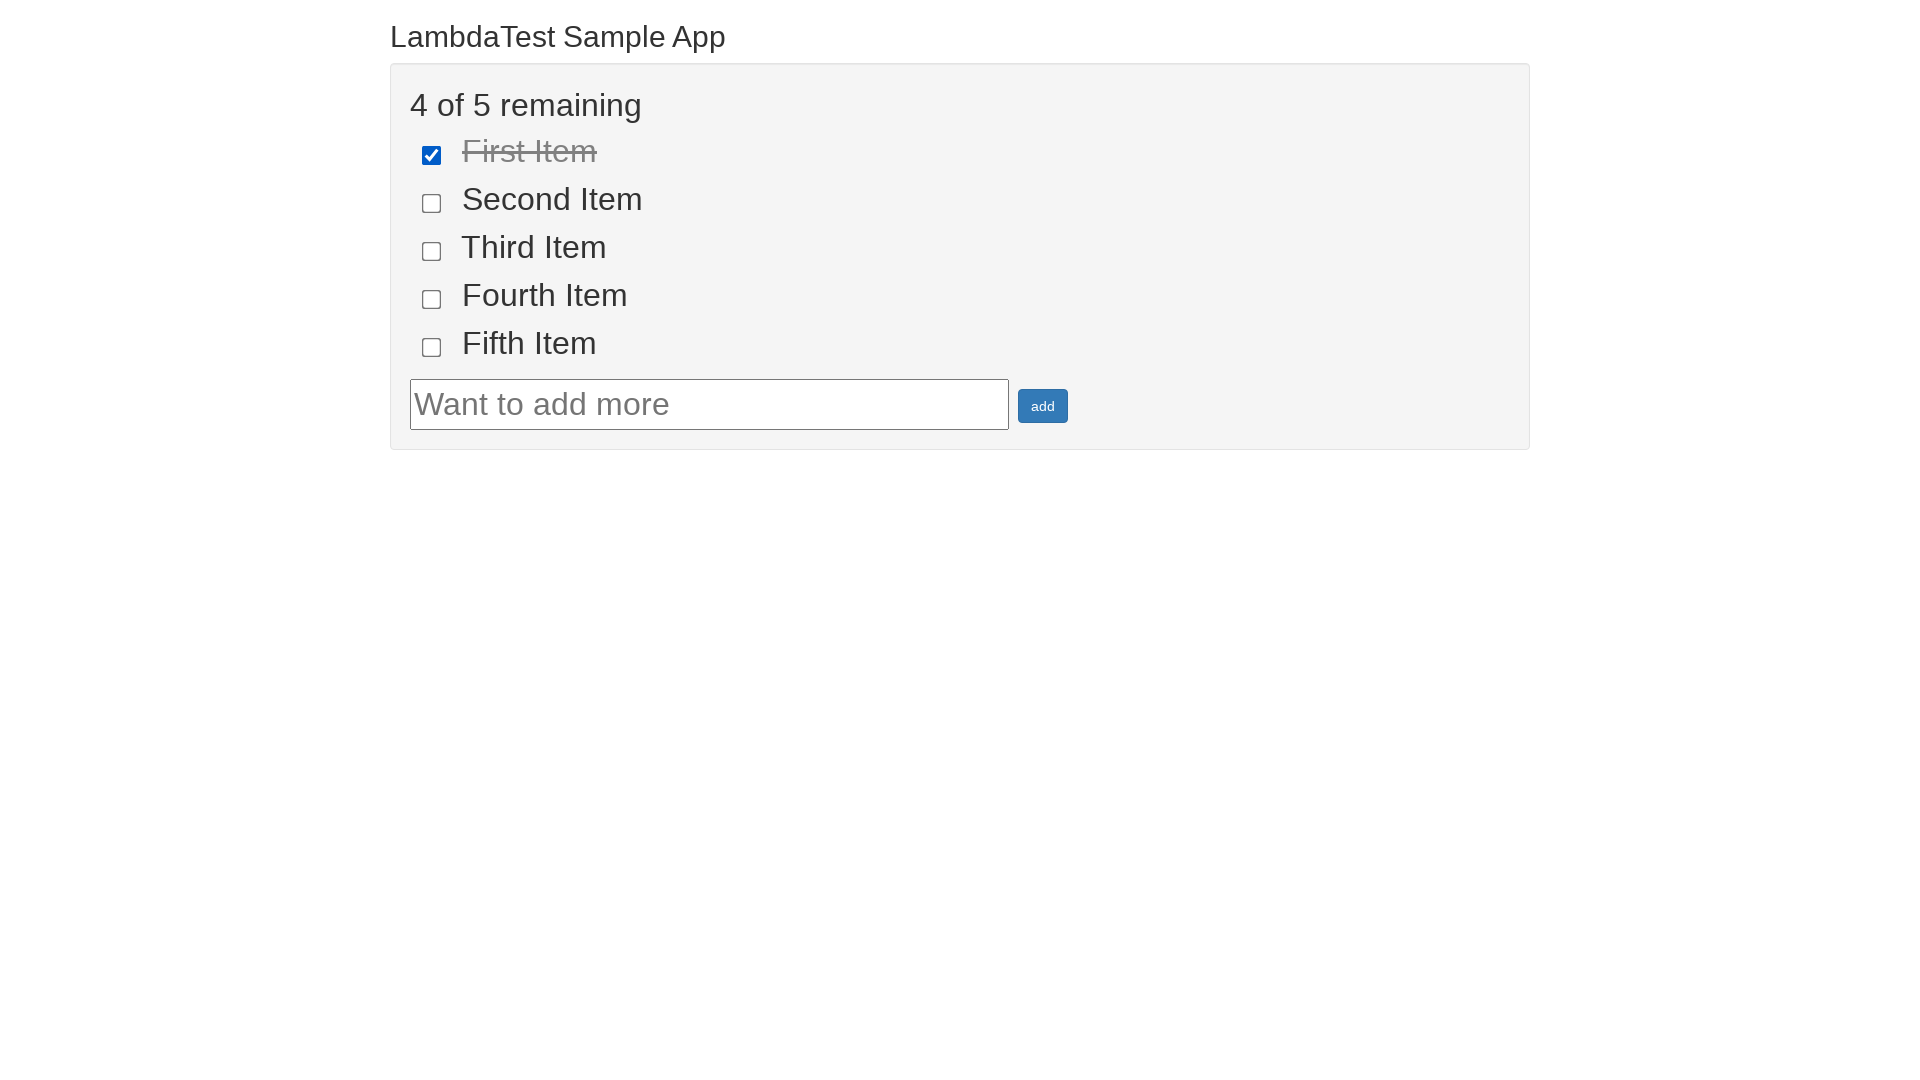

Clicked second list item to mark as complete at (432, 203) on [name='li2']
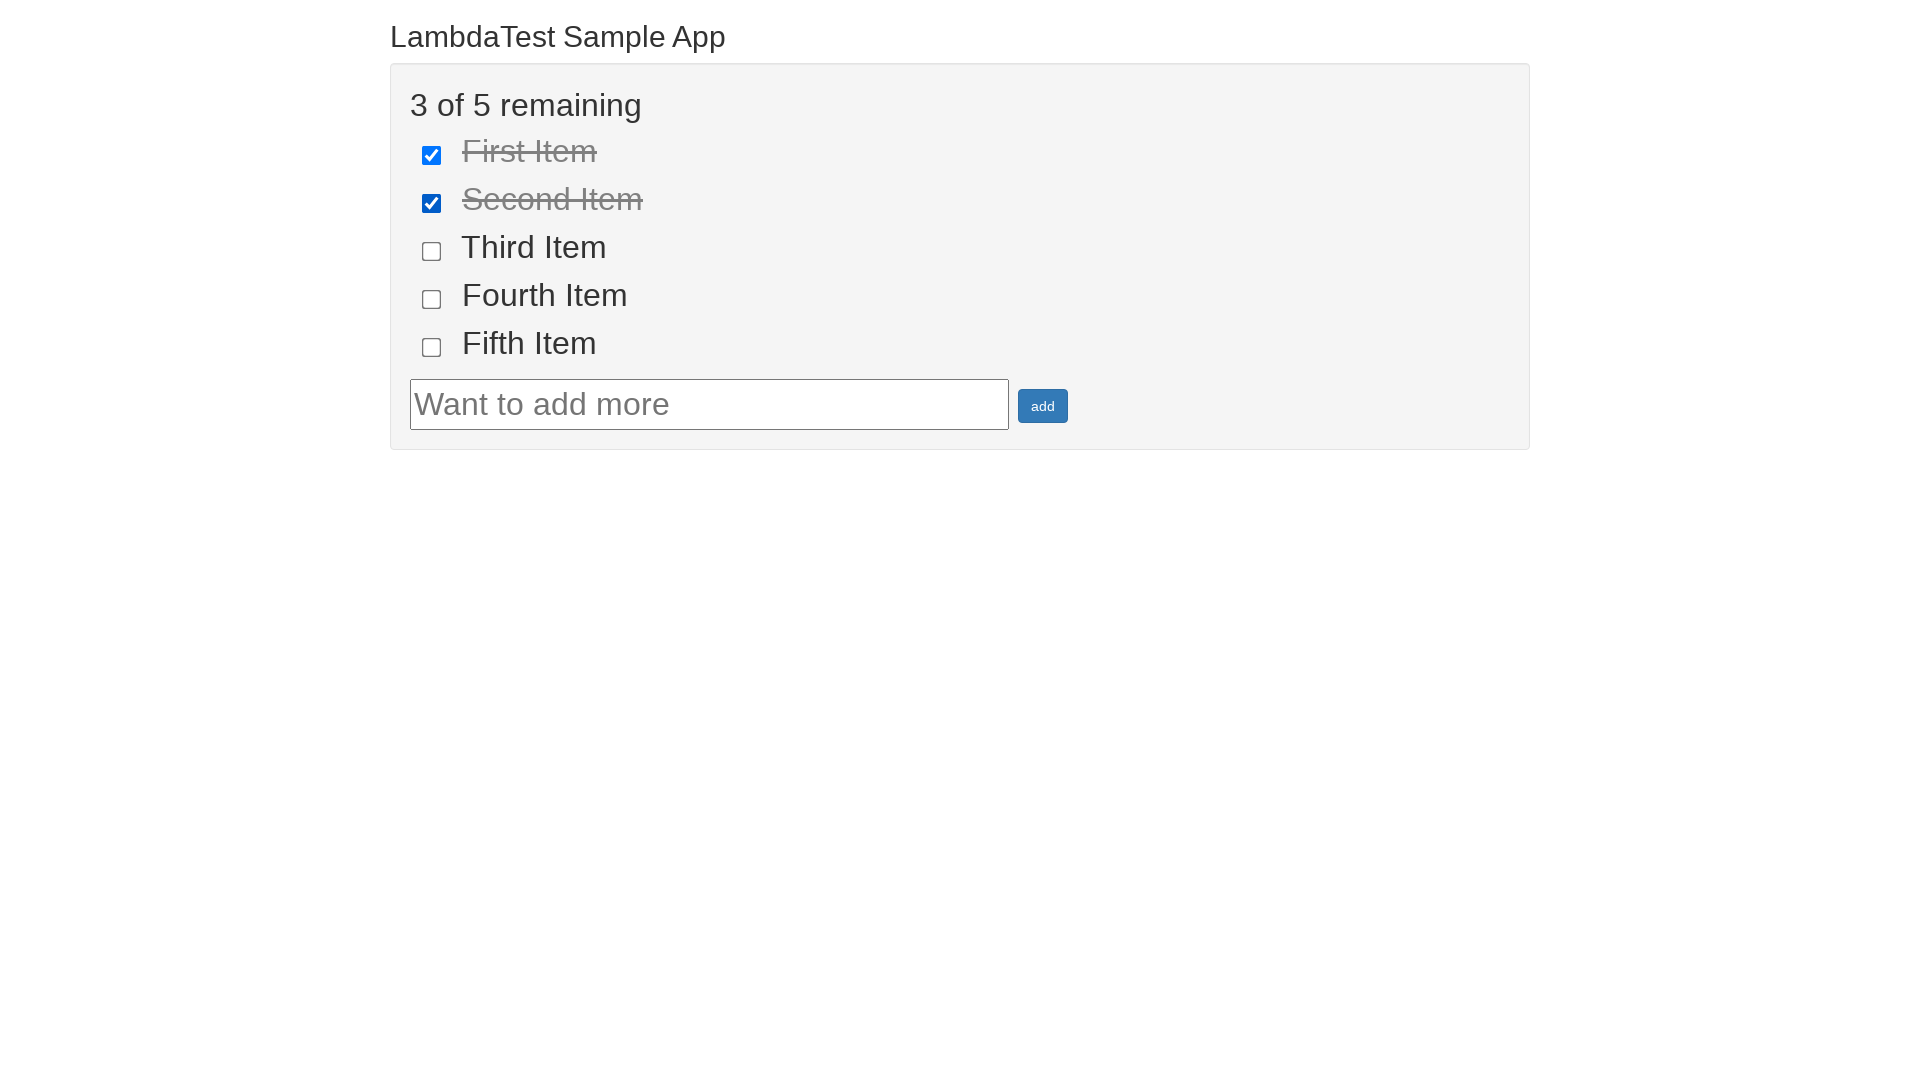

Filled todo input field with 'LambdaTest' on #sampletodotext
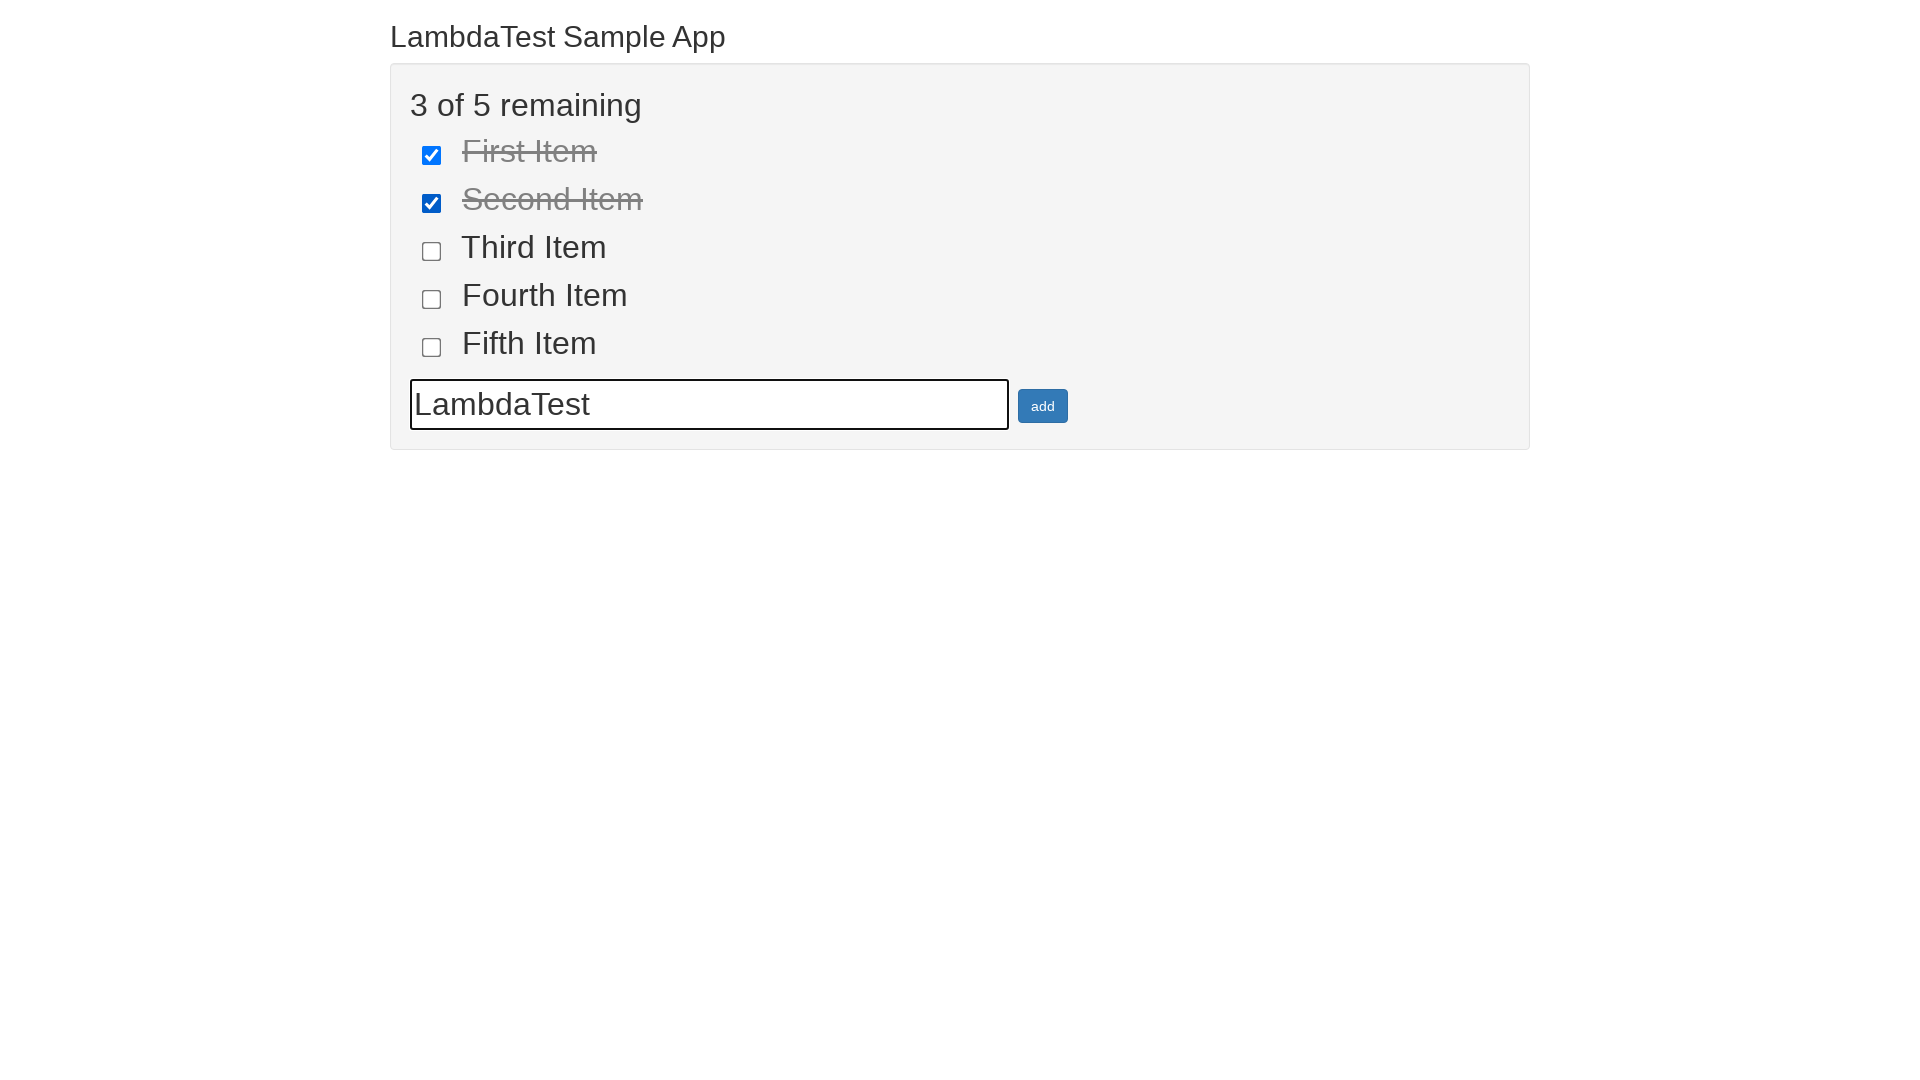

Clicked add button to create new todo item at (1043, 406) on #addbutton
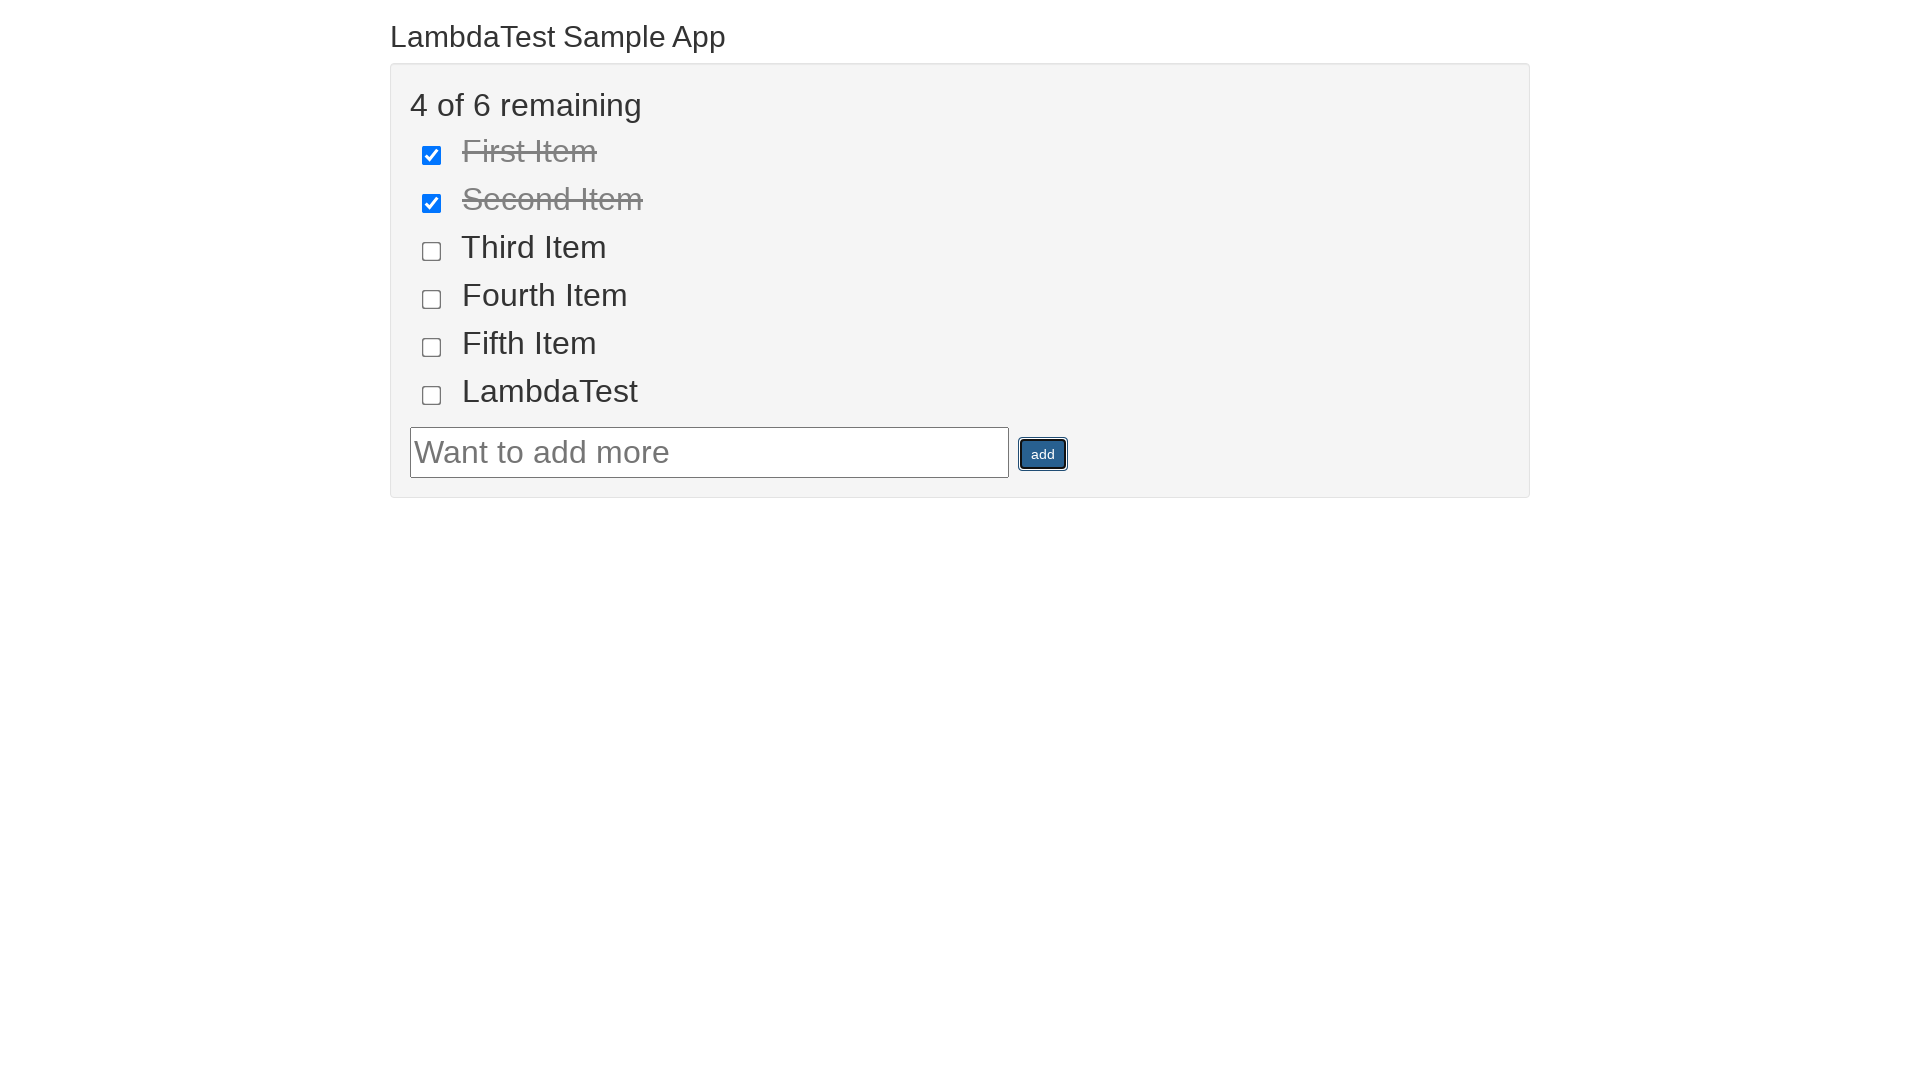

Page heading is visible
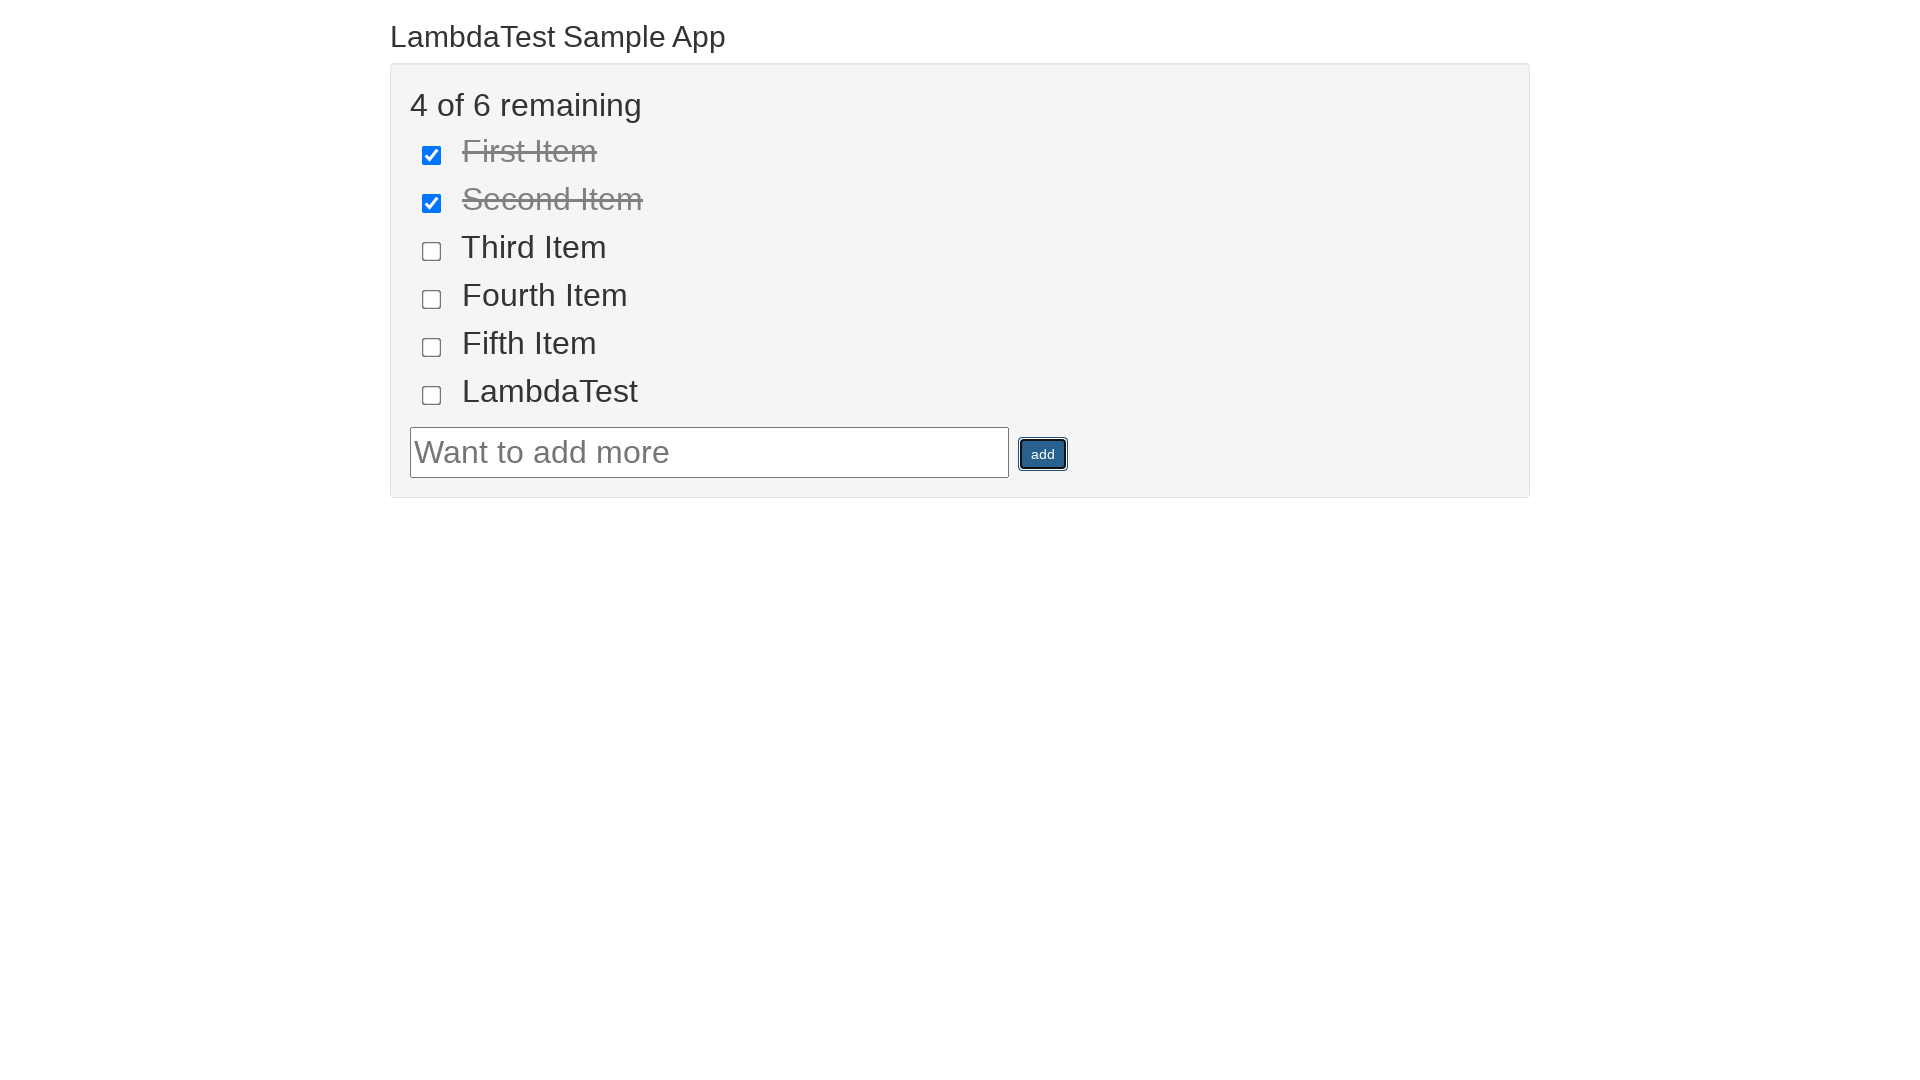

Clicked on page heading at (960, 36) on .container h2
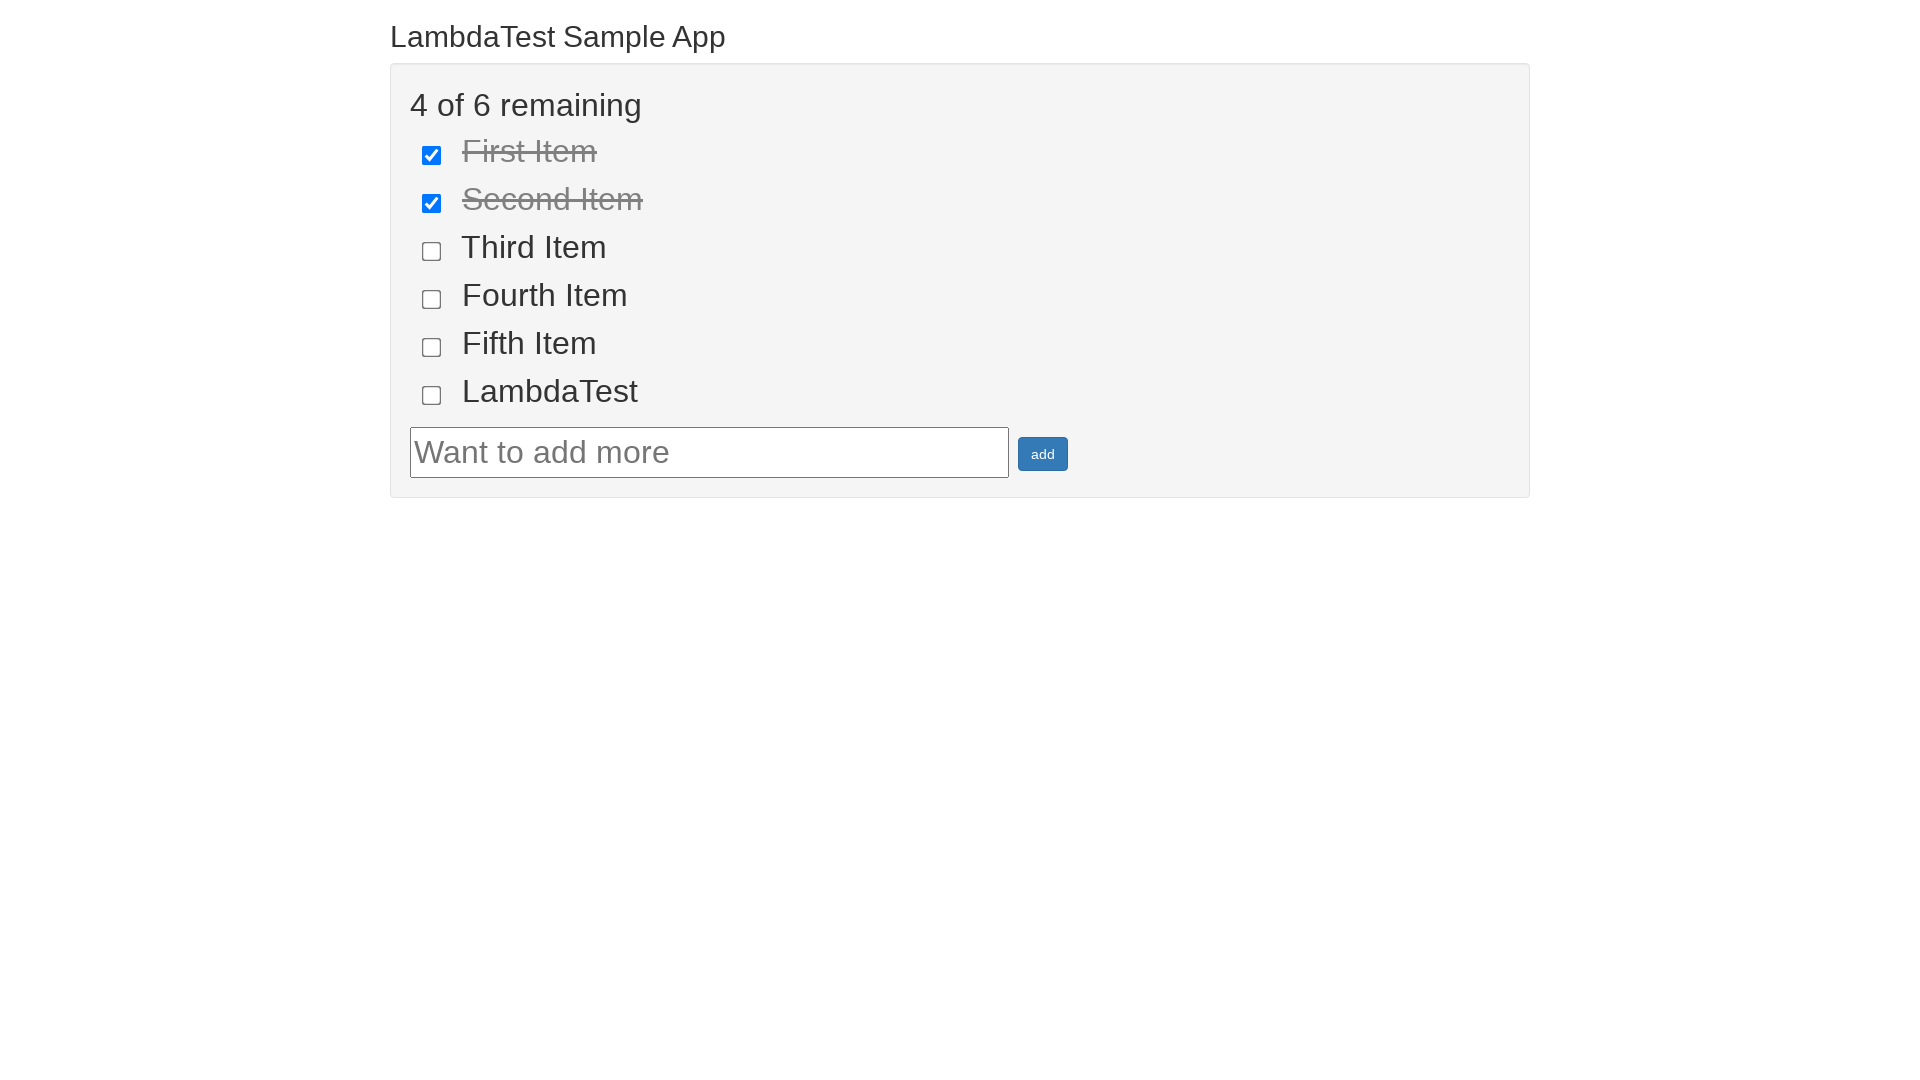

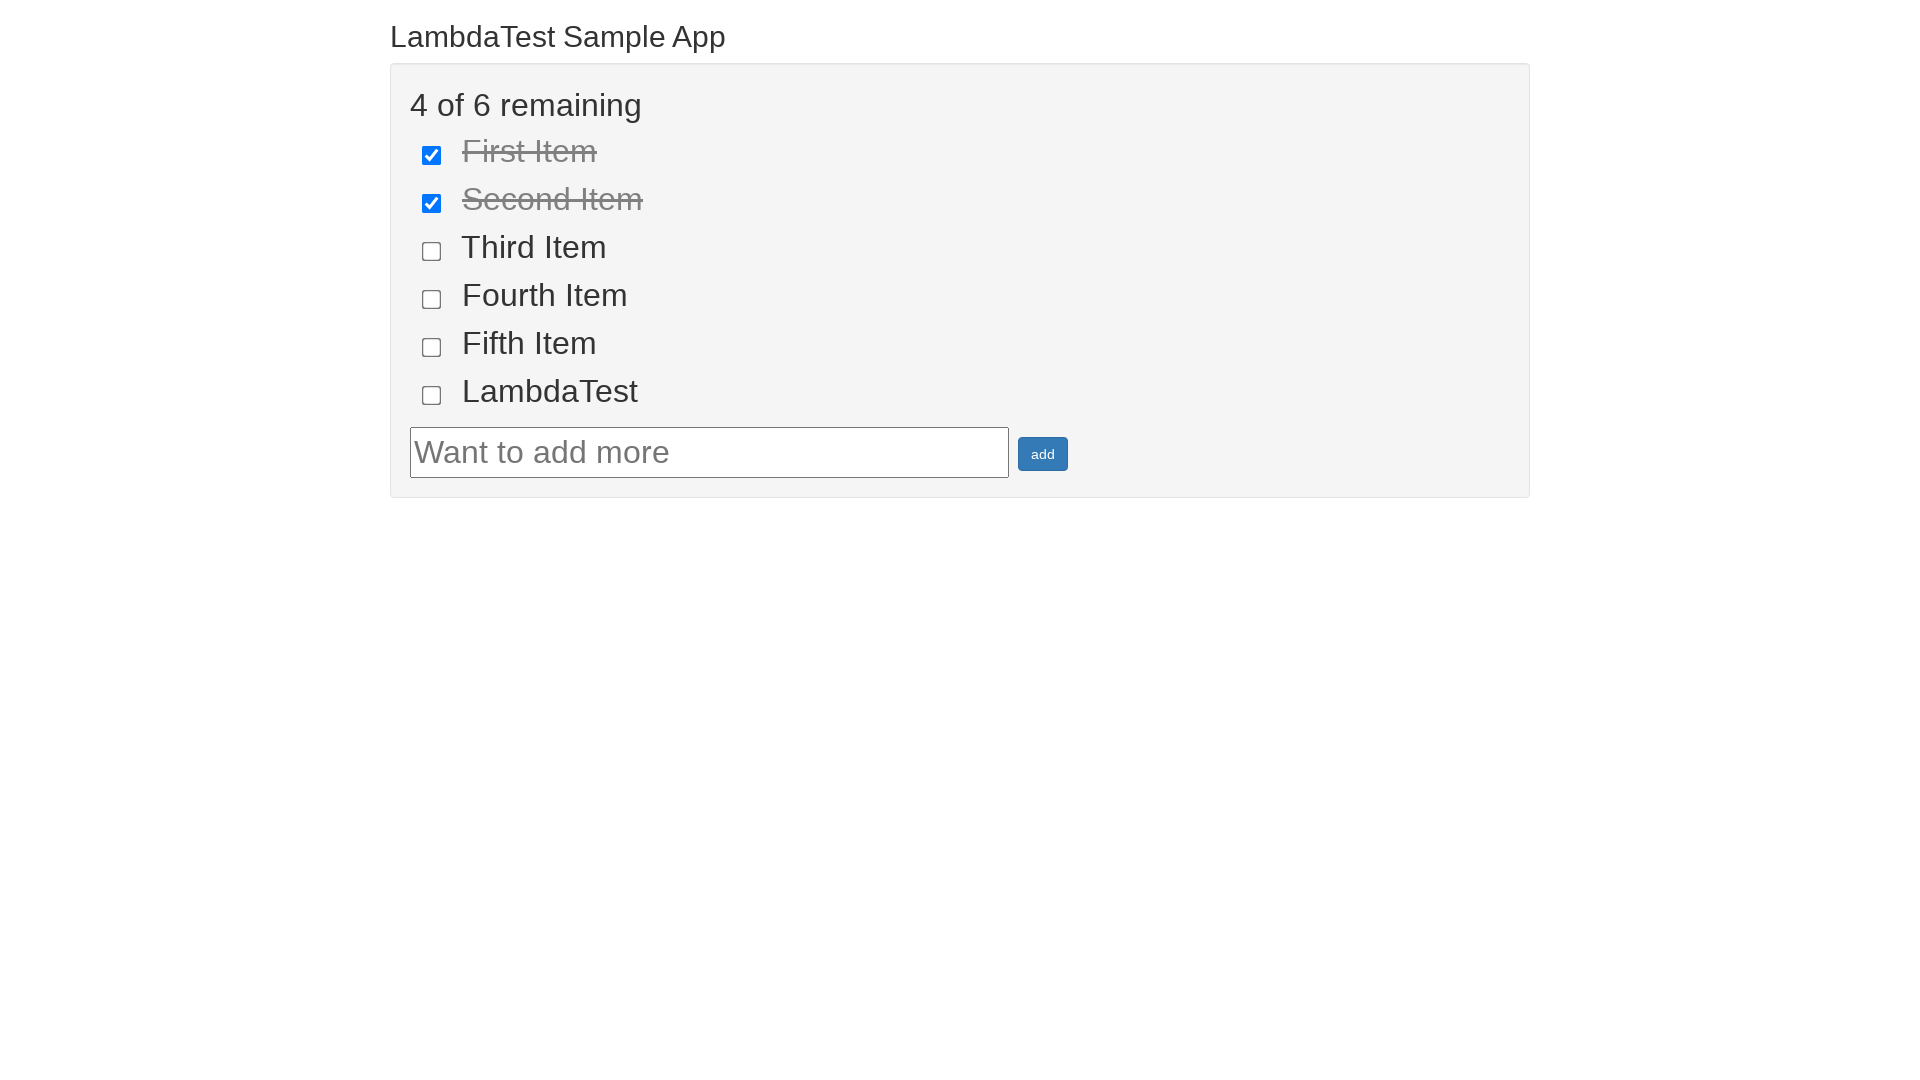